Tests the web table filtering functionality by entering "Rice" in the search field and verifying that filtered results are displayed correctly.

Starting URL: https://rahulshettyacademy.com/seleniumPractise/#/offers

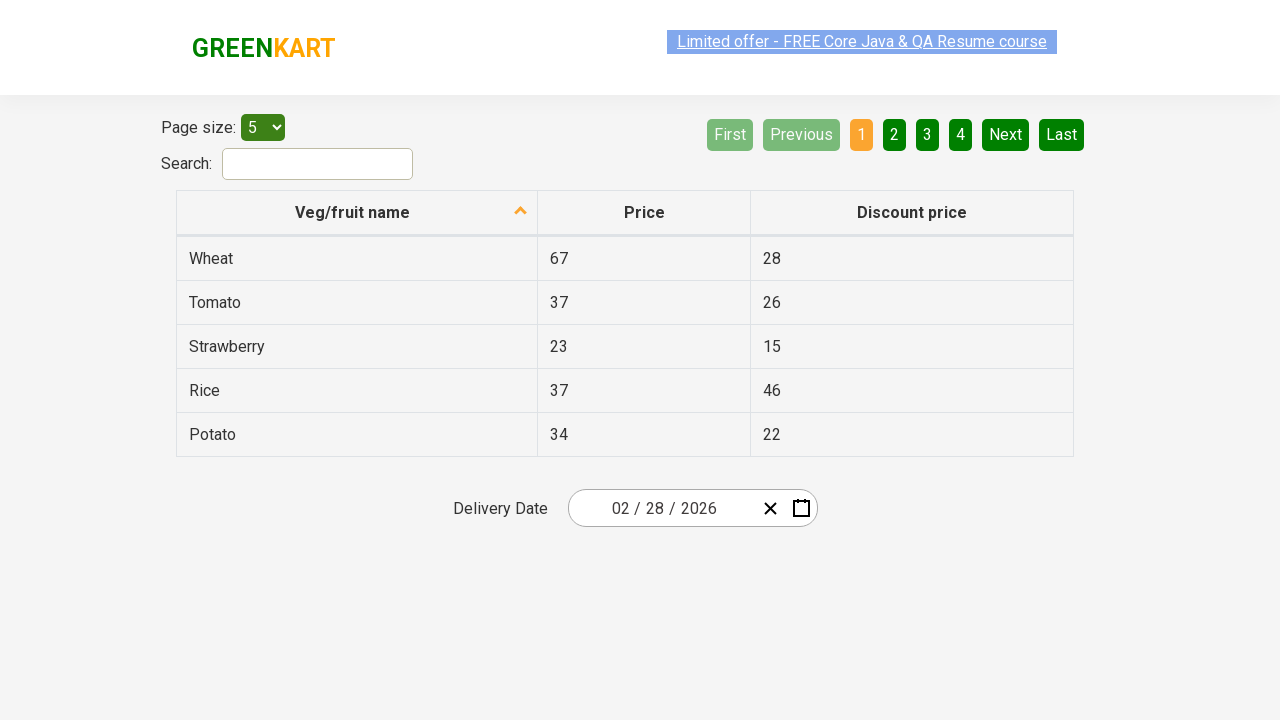

Entered 'Rice' in the search filter field on input#search-field
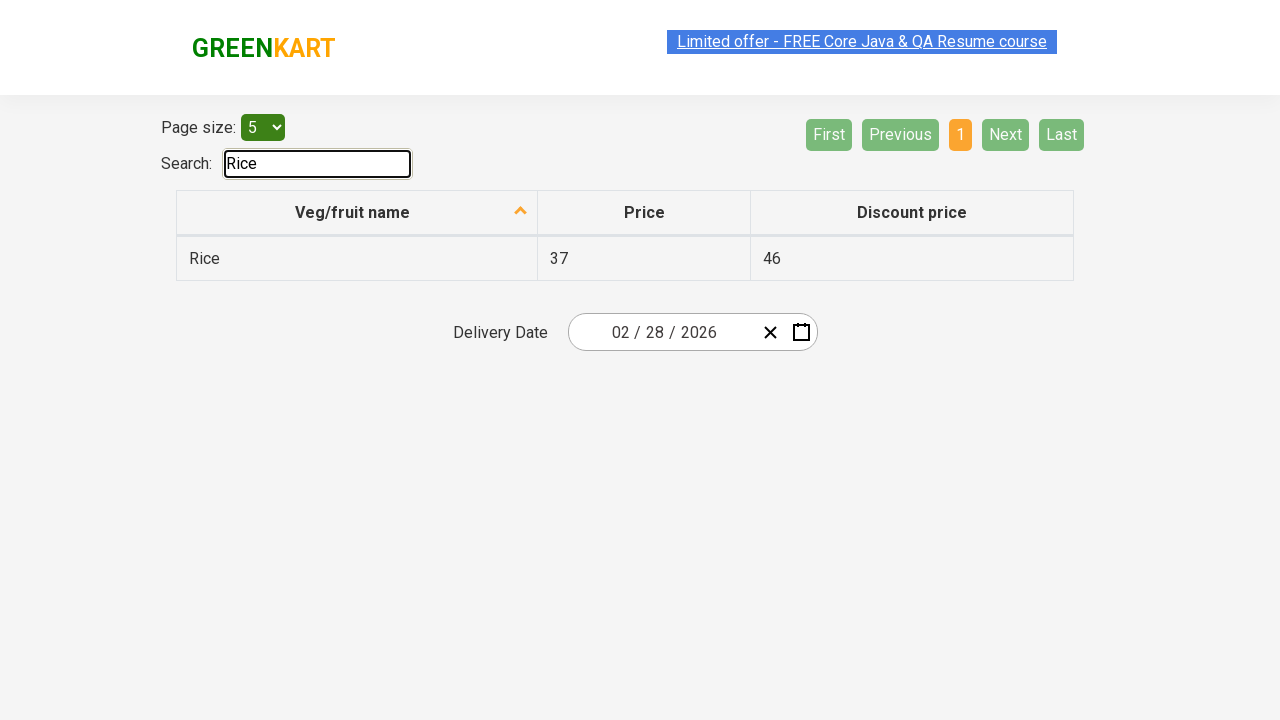

Web table filtered and loaded with search results
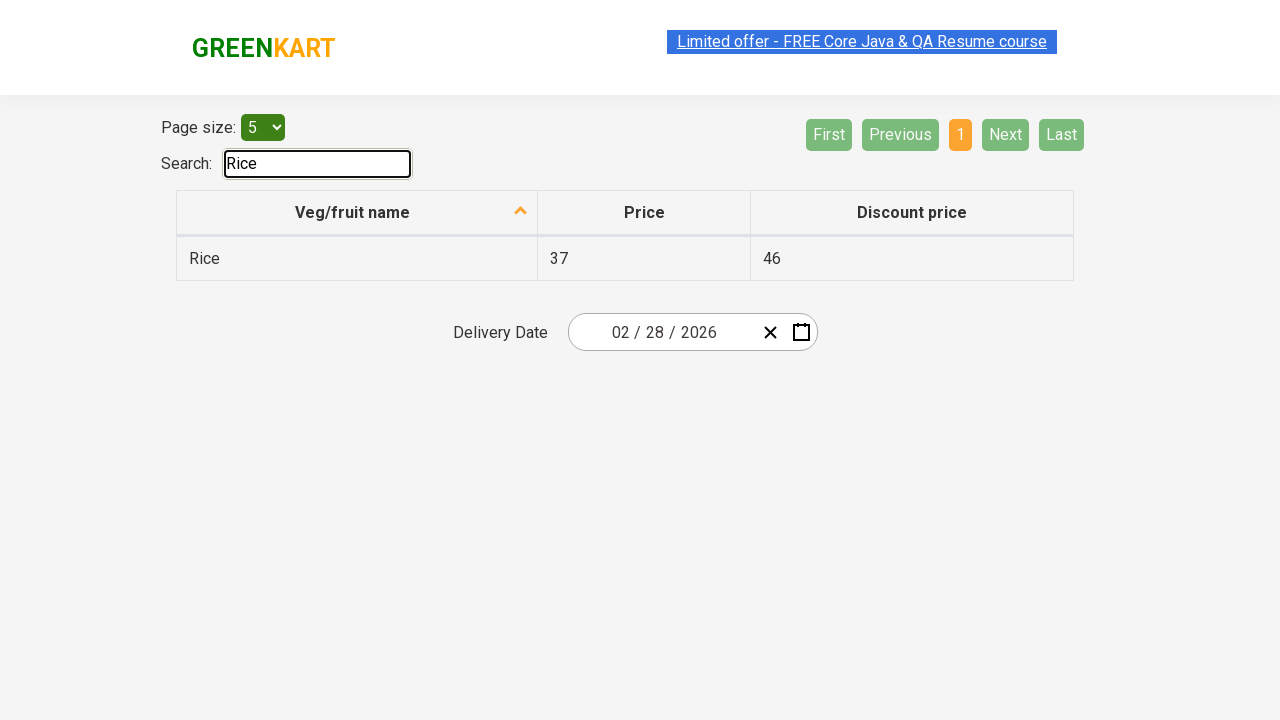

Retrieved 1 filtered table rows
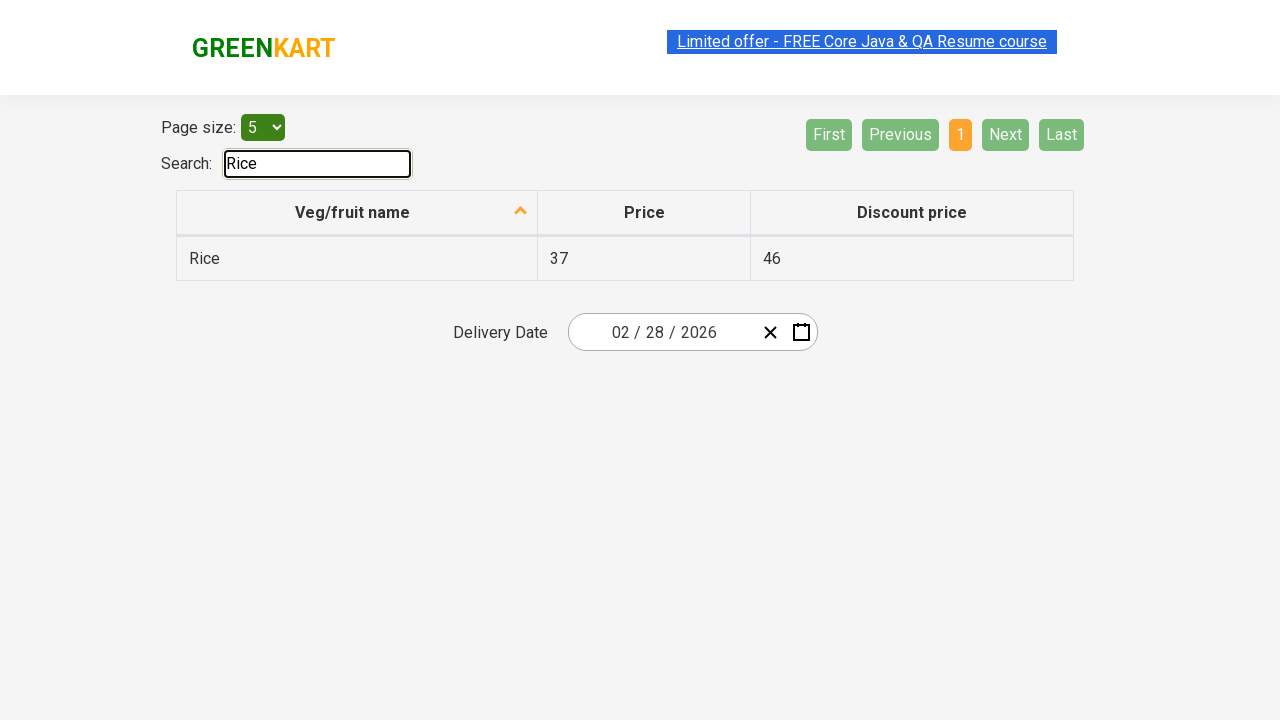

Verified that filtered results are displayed correctly - assertion passed
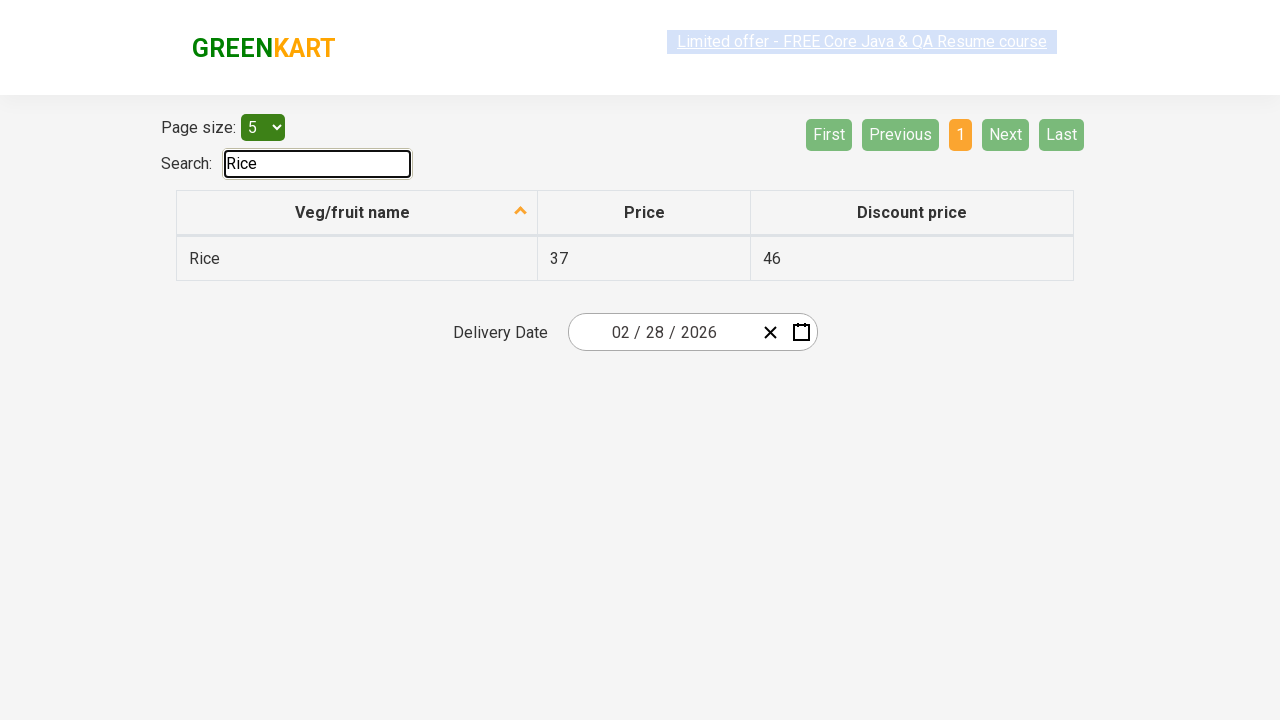

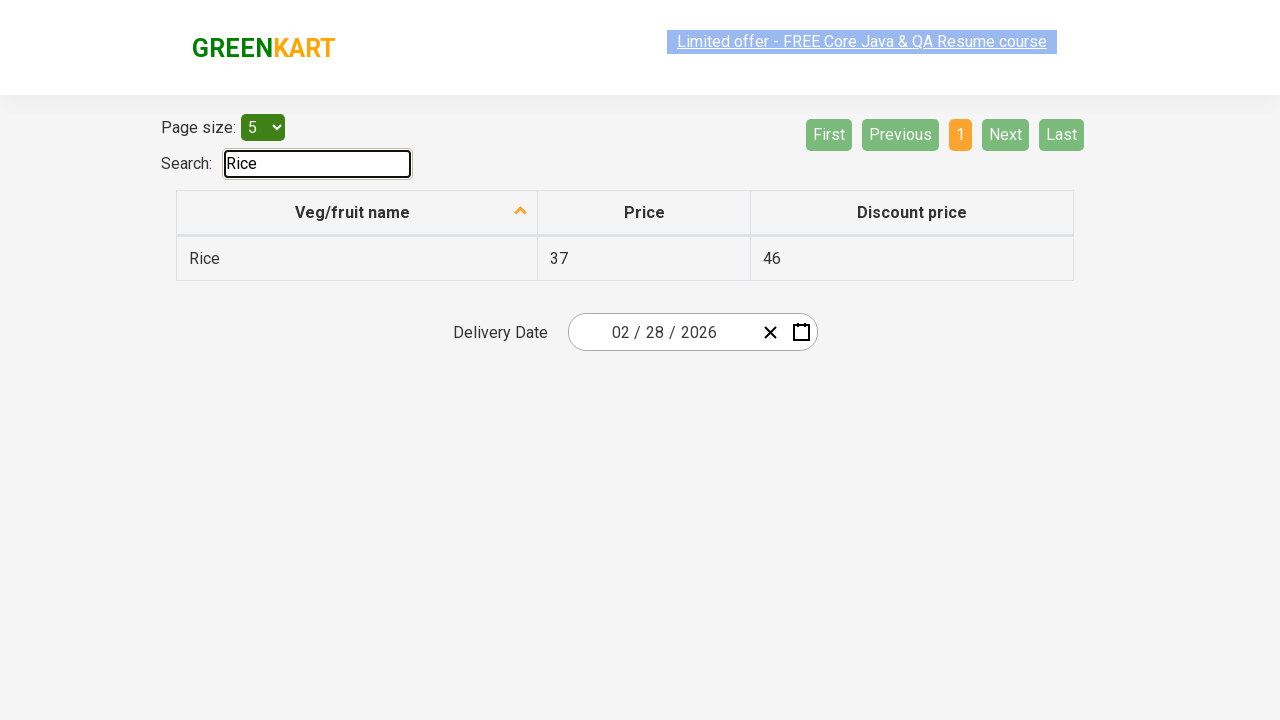